Tests radio button selection by selecting the second radio option and verifying it is selected

Starting URL: https://testpages.herokuapp.com/styled/basic-html-form-test.html

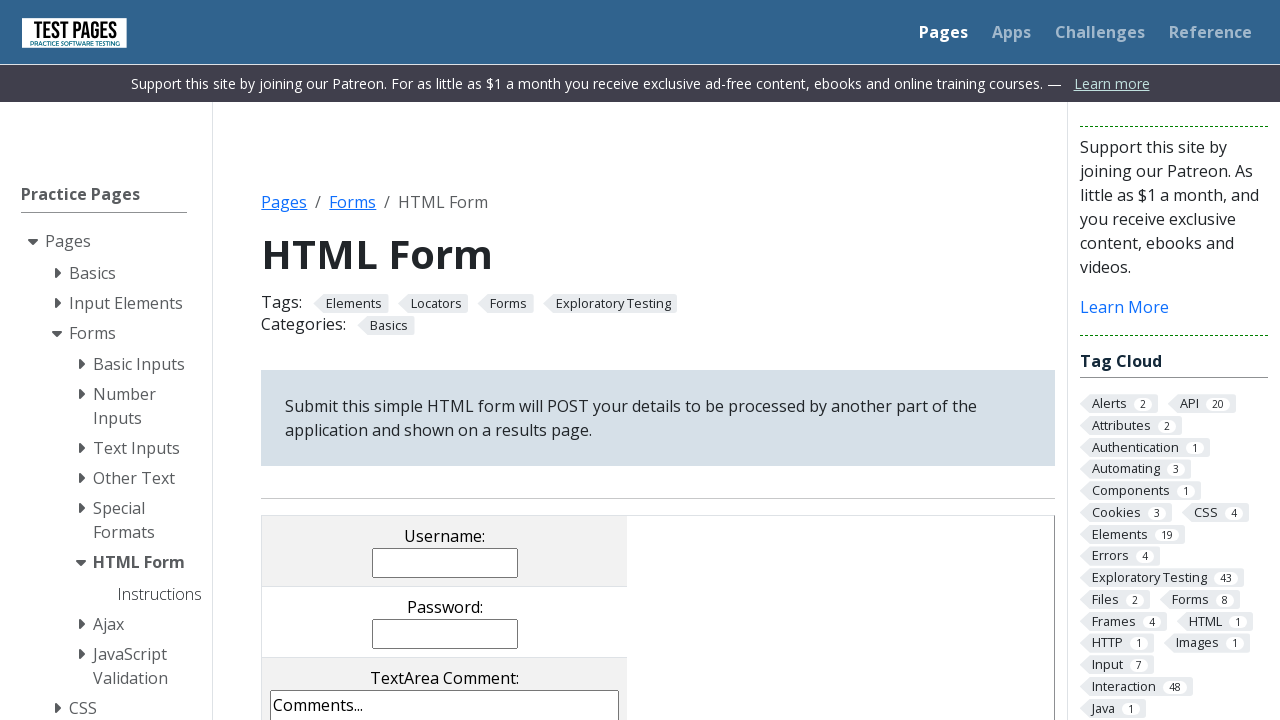

Clicked radio button option 2 (rd2) at (419, 360) on input[name='radioval'][value='rd2']
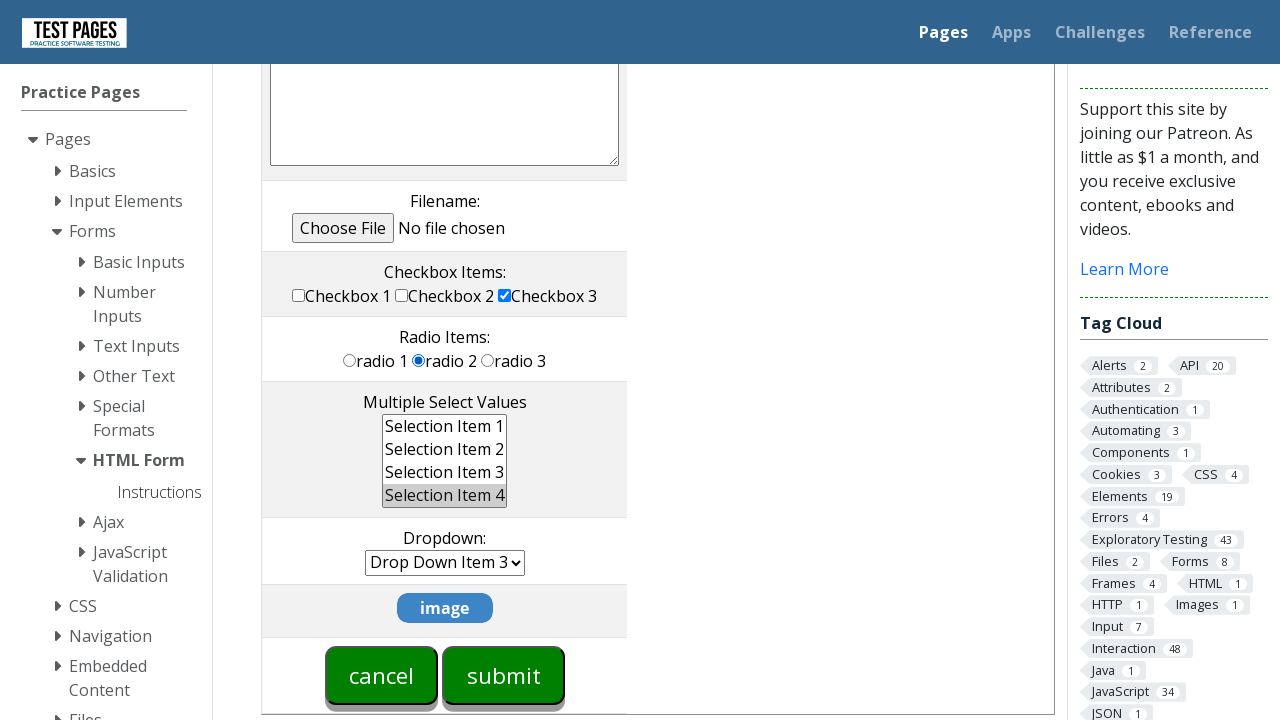

Verified radio button option 2 is selected
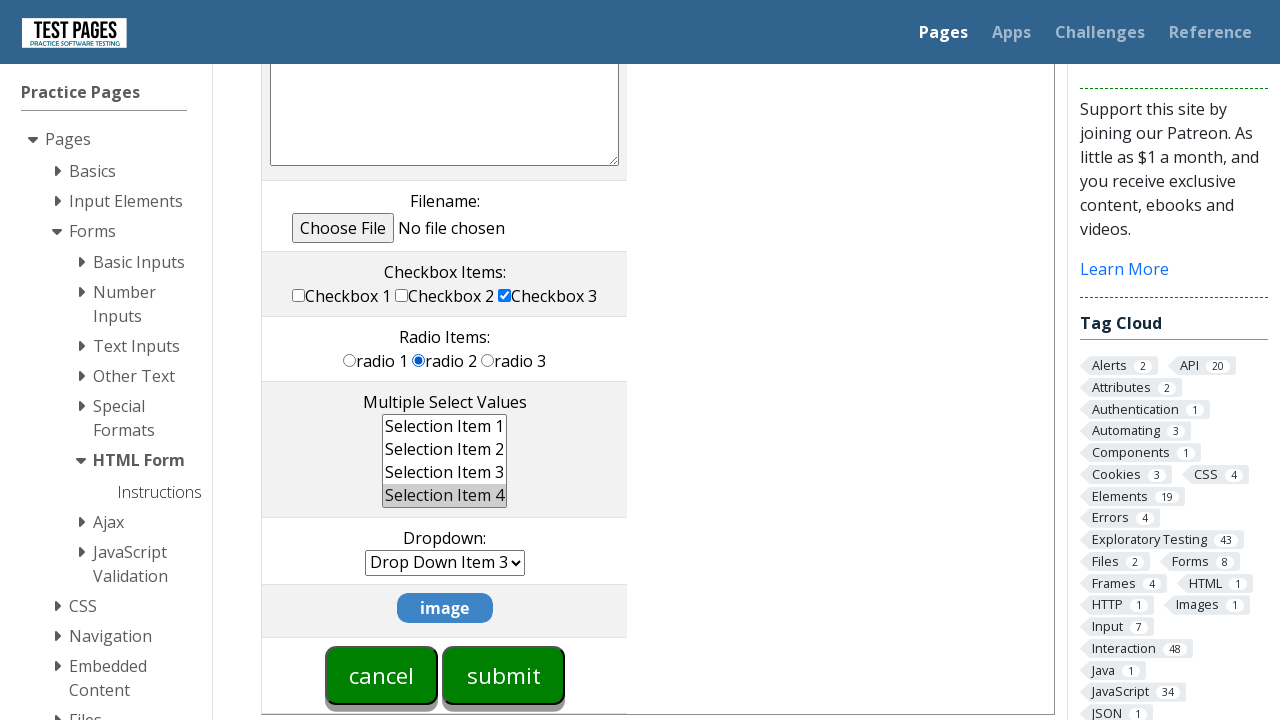

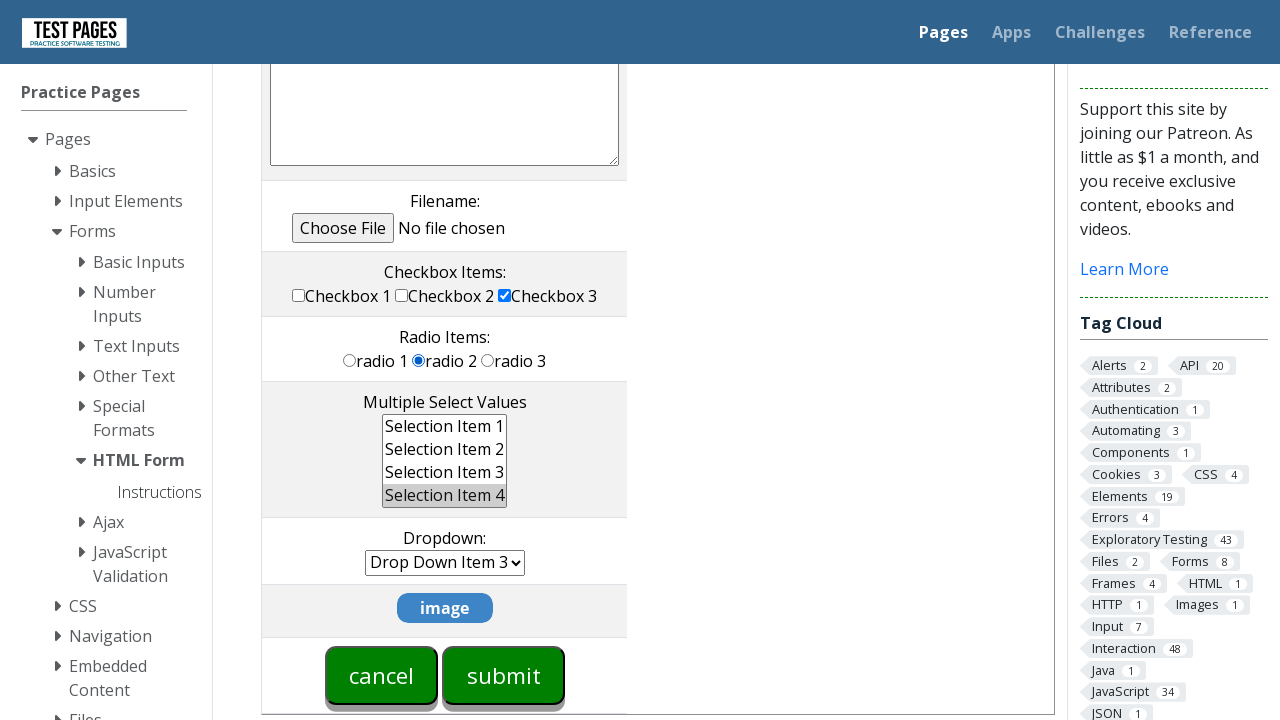